Tests JavaScript executor functionality by interacting with a W3Schools tryit page - clicking a button that triggers an alert, accepting the alert, highlighting the button, then navigating to W3Schools homepage and scrolling to an element

Starting URL: https://www.w3schools.com/jsref/tryit.asp?filename=tryjsref_alert

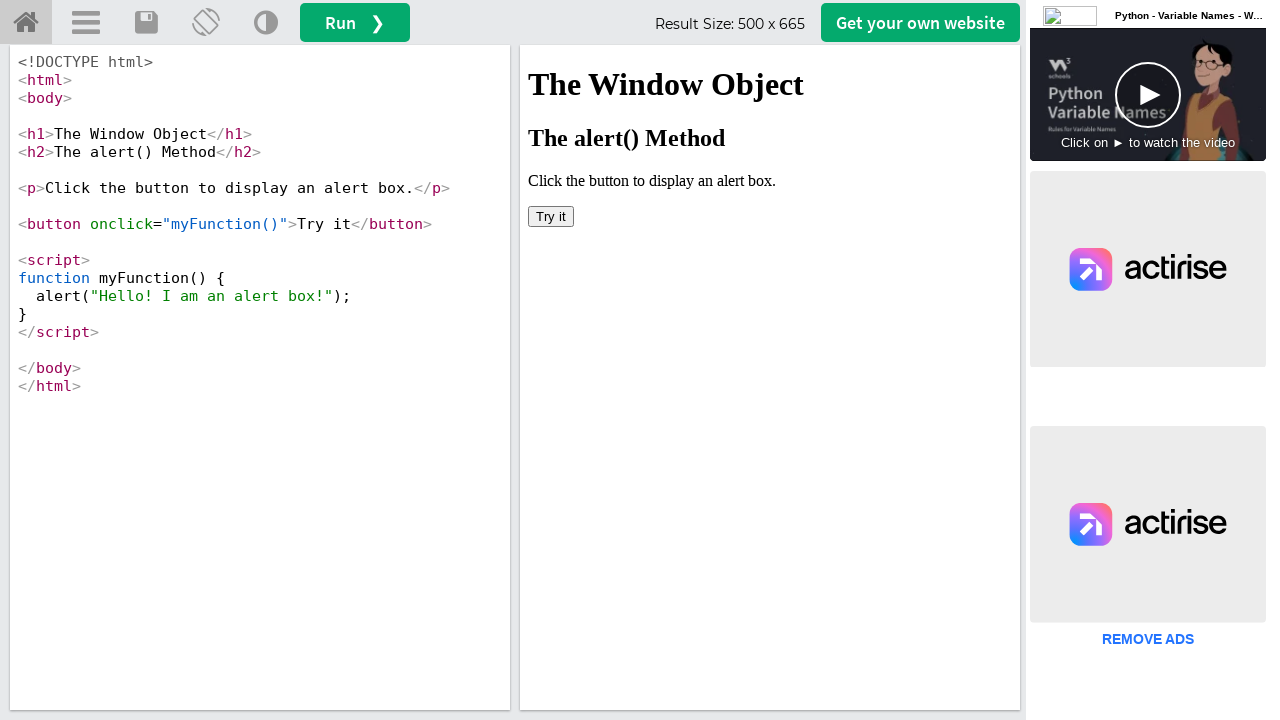

Located iframe with ID 'iframeResult'
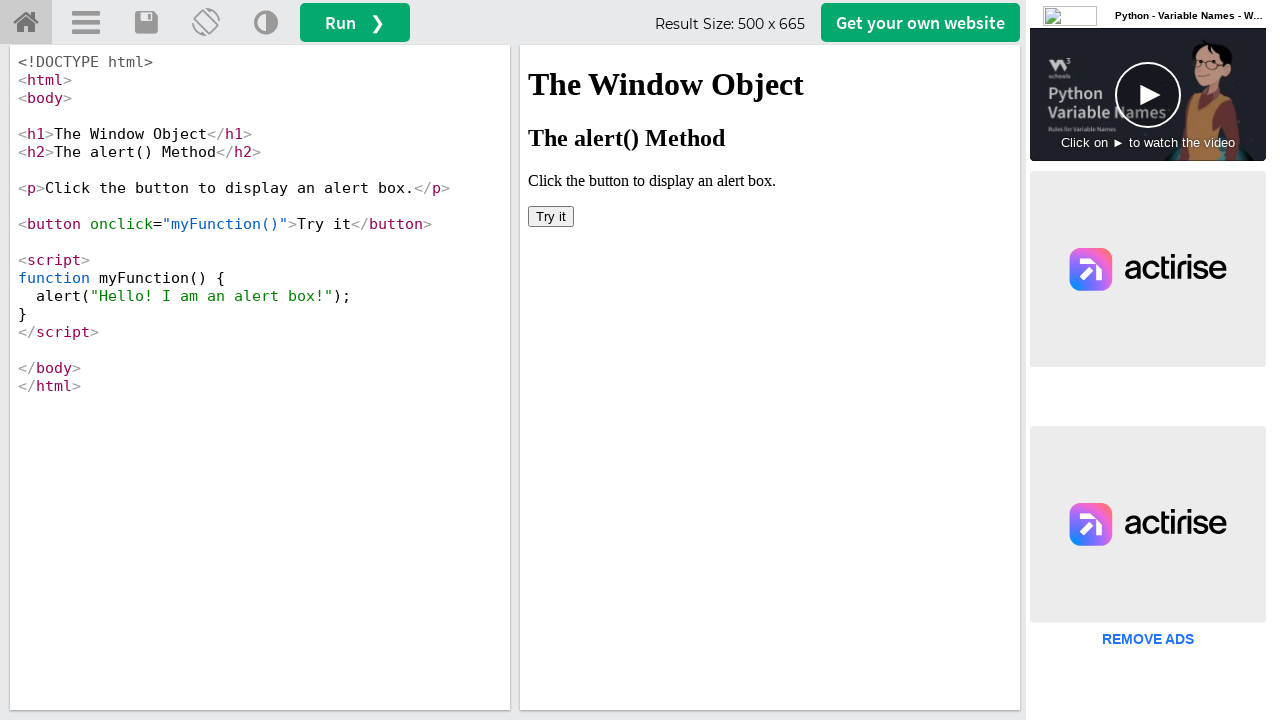

Clicked button inside iframe to trigger alert at (551, 216) on #iframeResult >> internal:control=enter-frame >> button
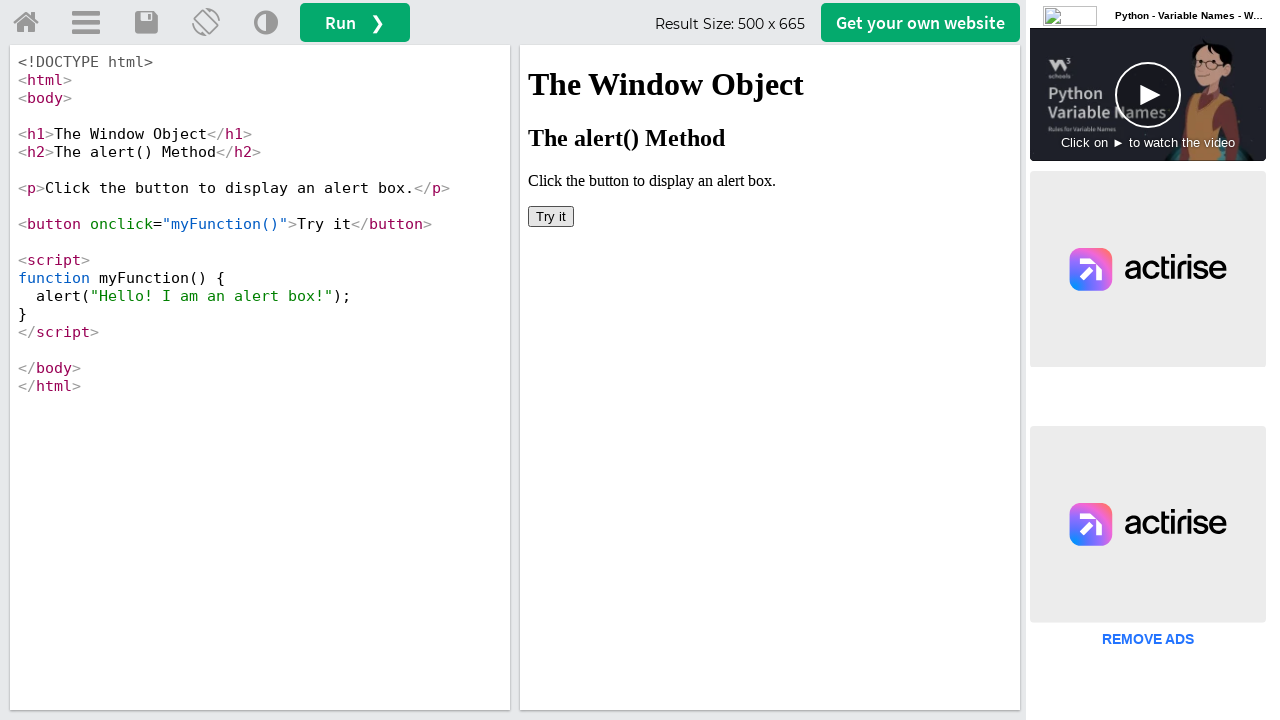

Set up alert dialog handler to accept alerts
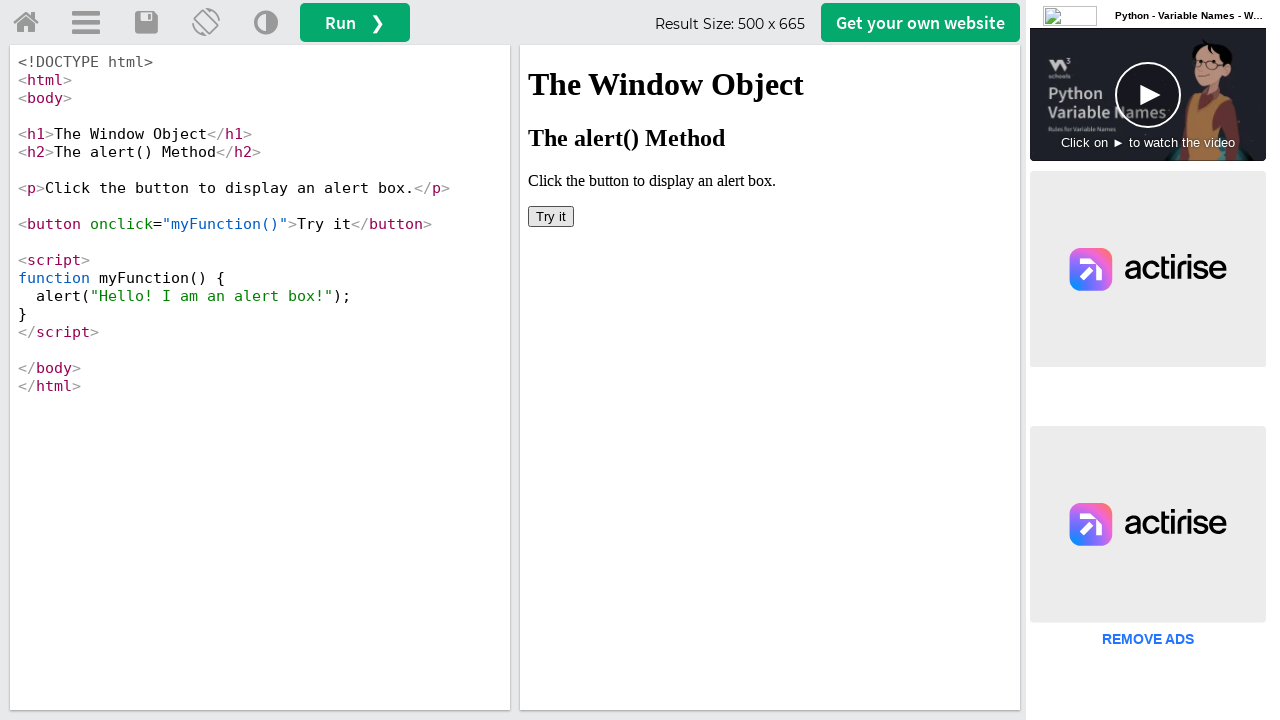

Waited 1000ms for alert handling to complete
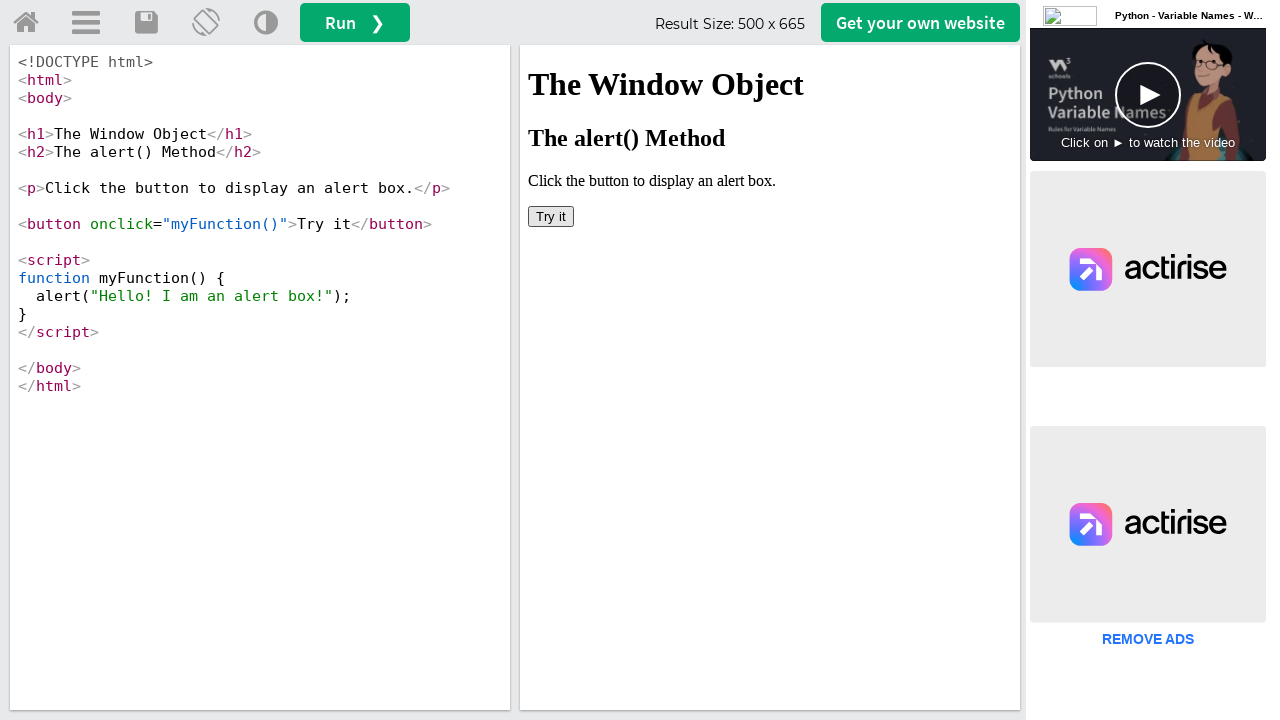

Navigated to W3Schools homepage
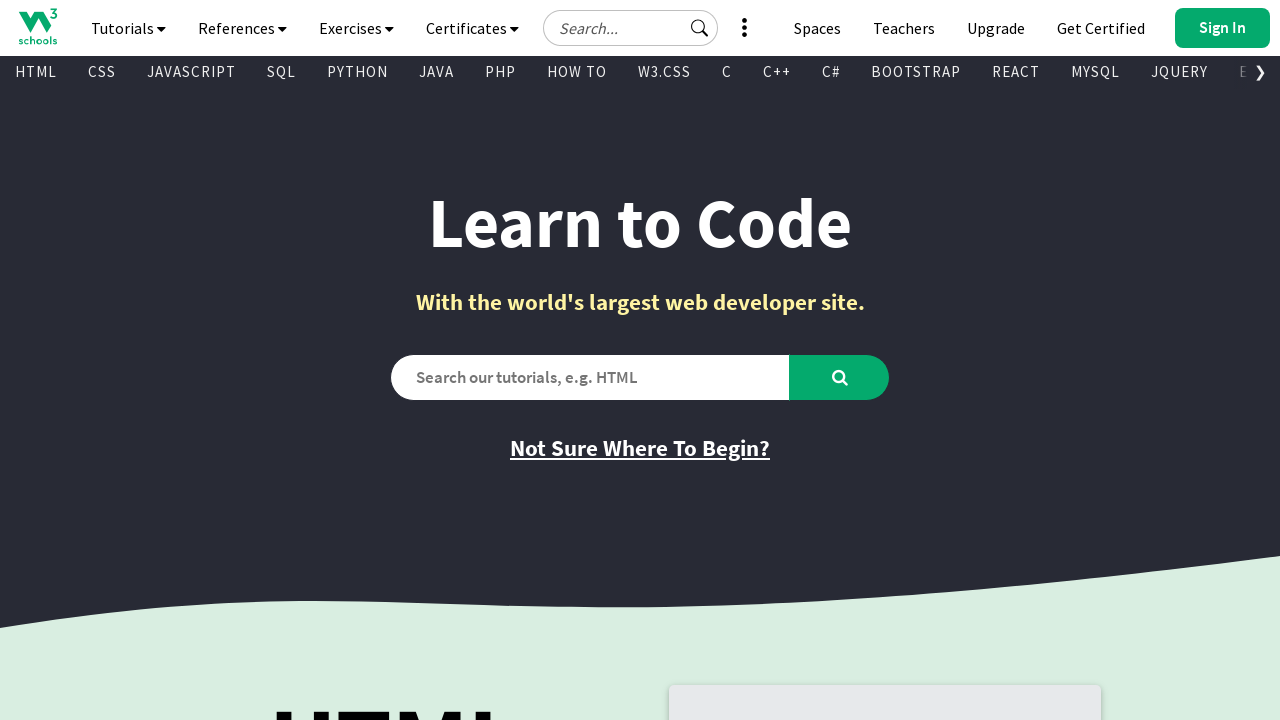

Located Kotlin section heading
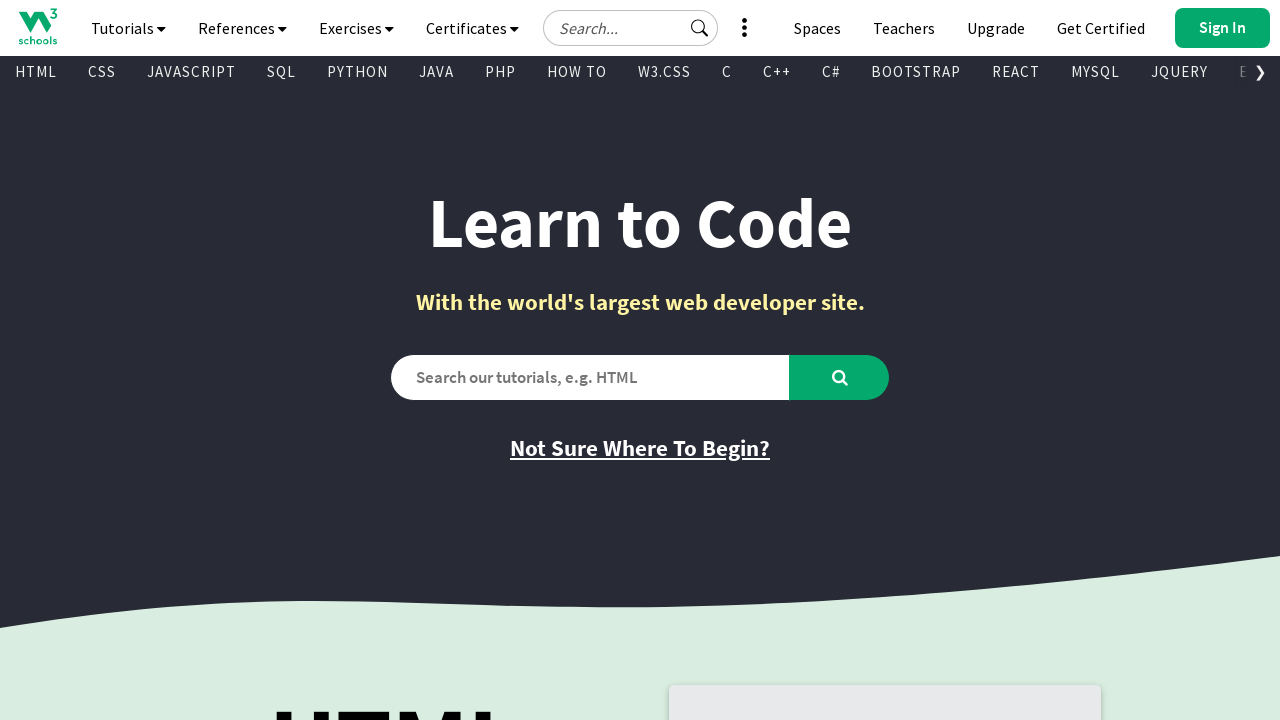

Scrolled to Kotlin section if needed
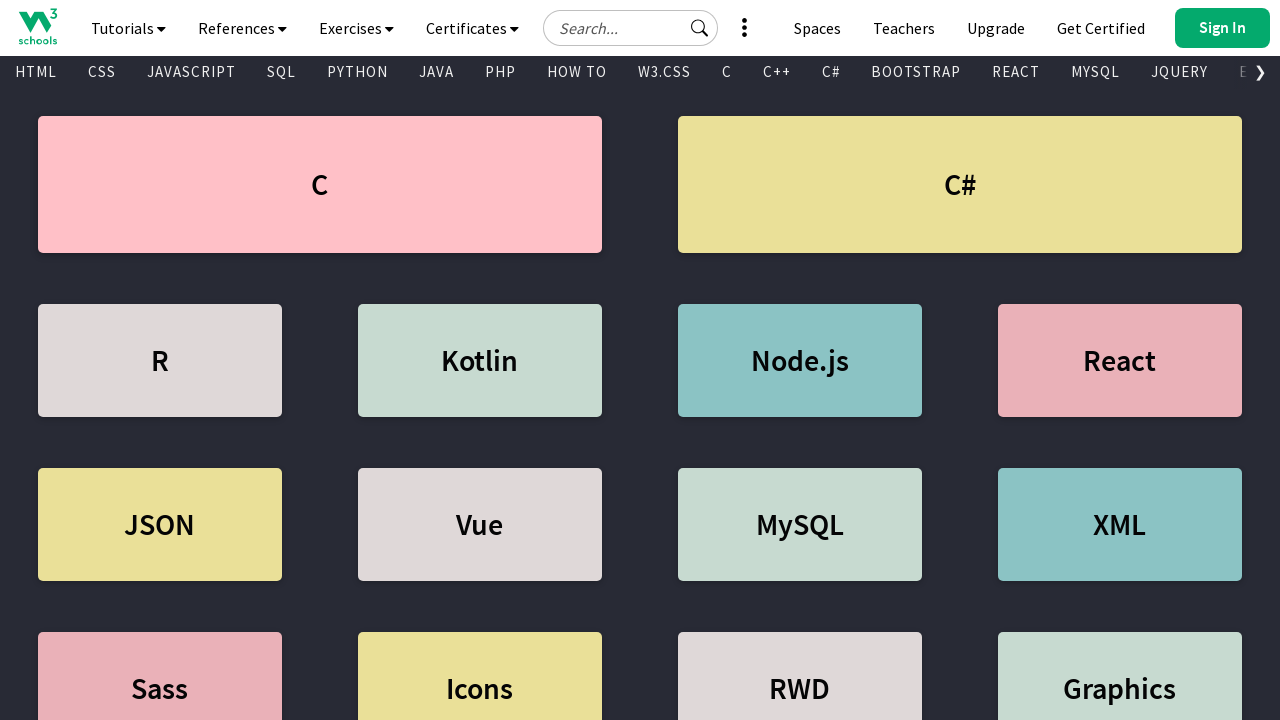

Confirmed Kotlin section is visible
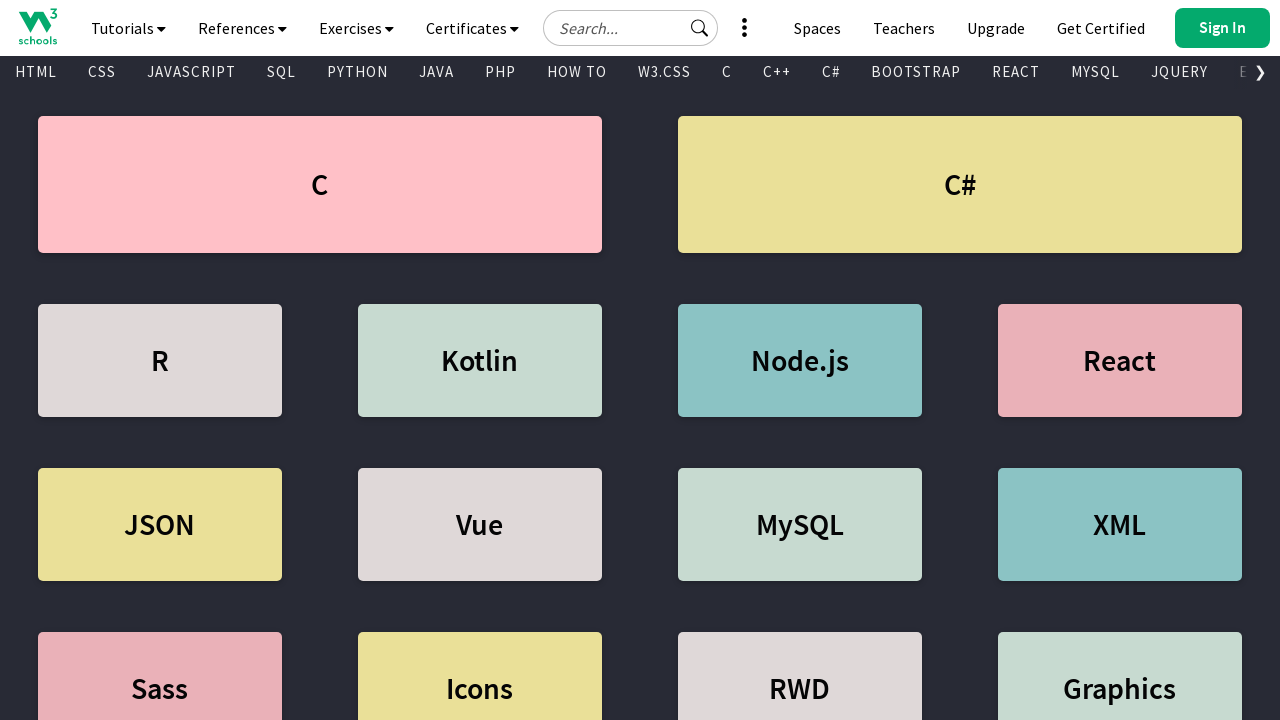

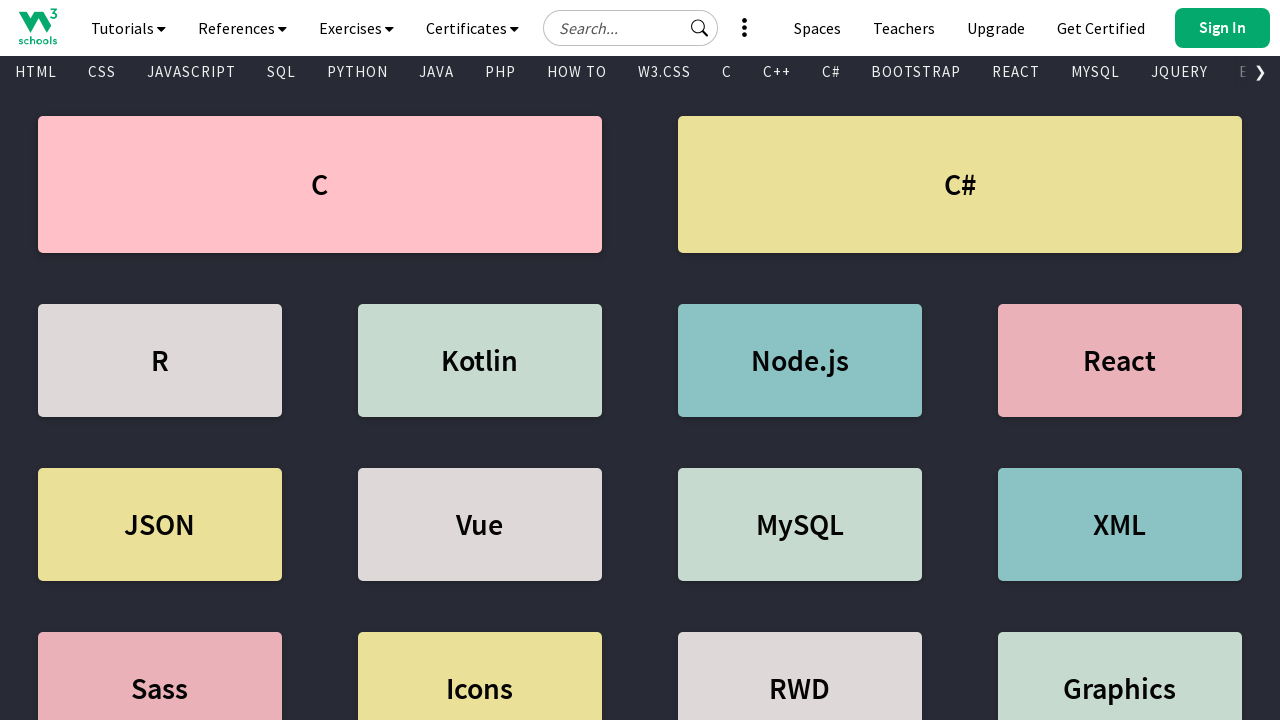